Tests the sports hobby checkbox on the practice form by clicking it if enabled.

Starting URL: https://demoqa.com/automation-practice-form

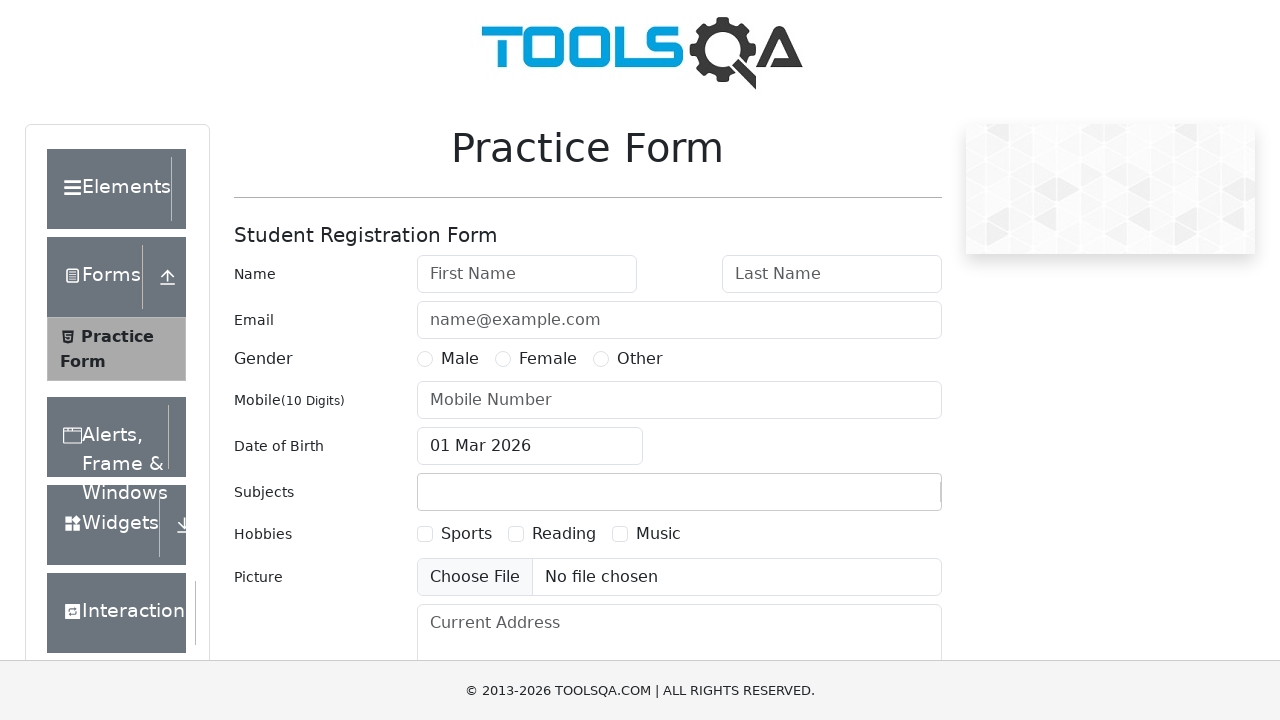

Clicked sports hobby checkbox label at (466, 534) on label[for='hobbies-checkbox-1']
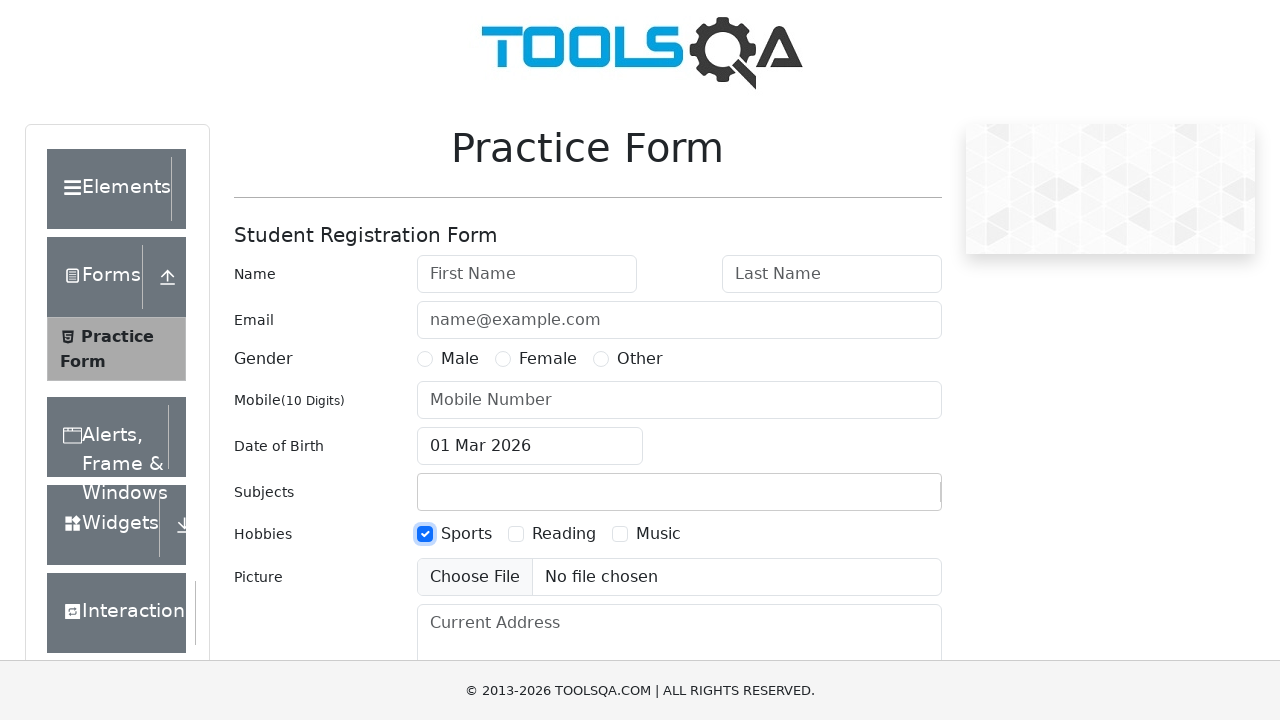

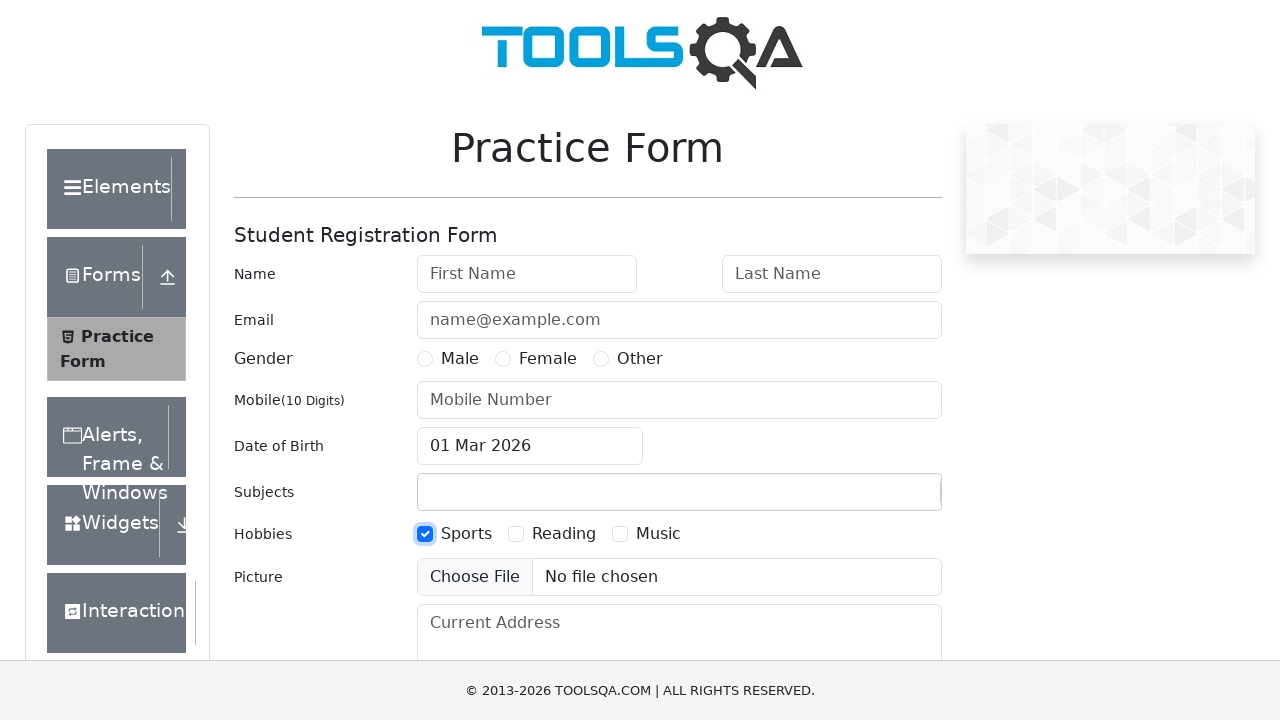